Tests searching for a book by title, verifies the book is visible in search results, and clicks on it to view details

Starting URL: https://demoqa.com/books

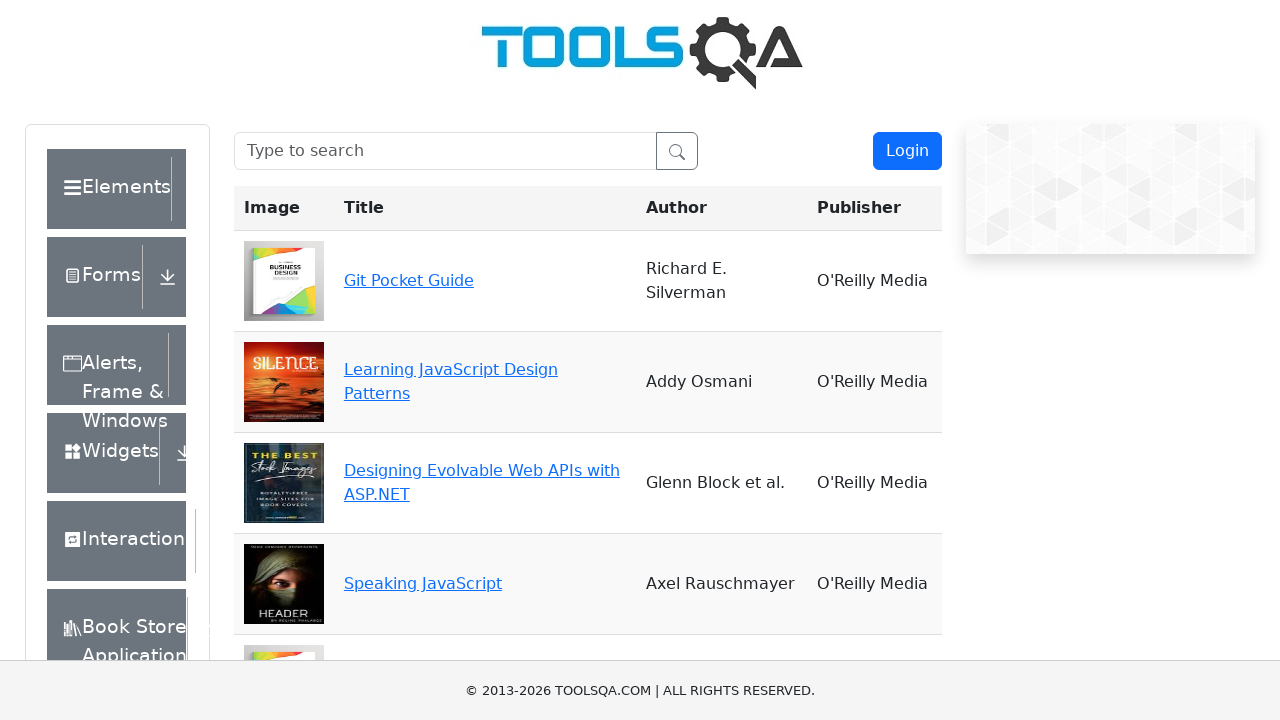

Filled search box with 'Git Pocket Guide' on #searchBox
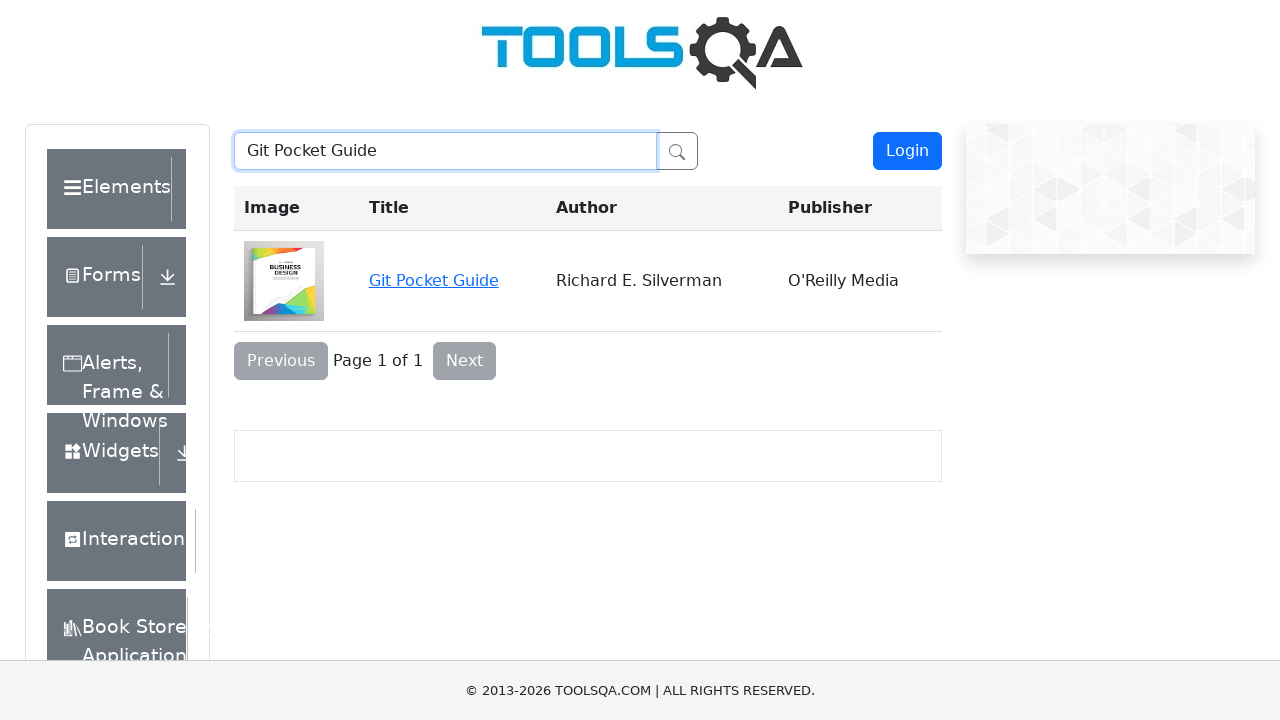

Book 'Git Pocket Guide' appeared in search results
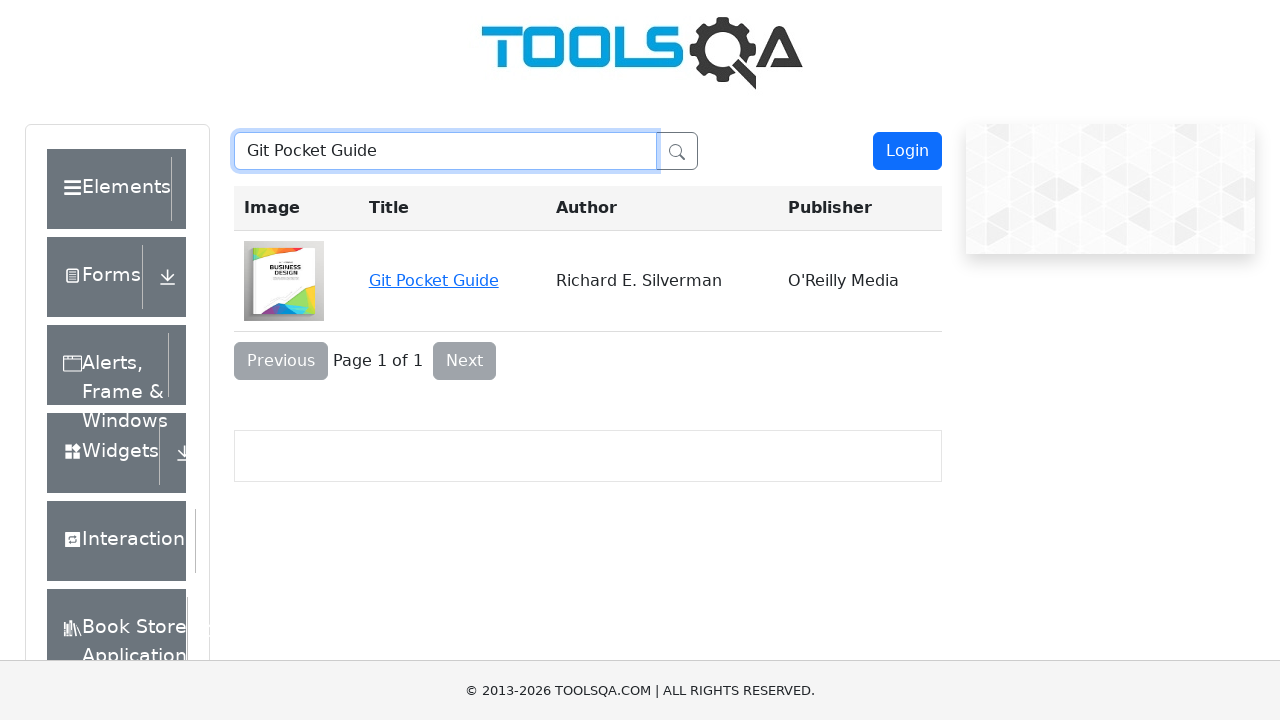

Cleared search box on #searchBox
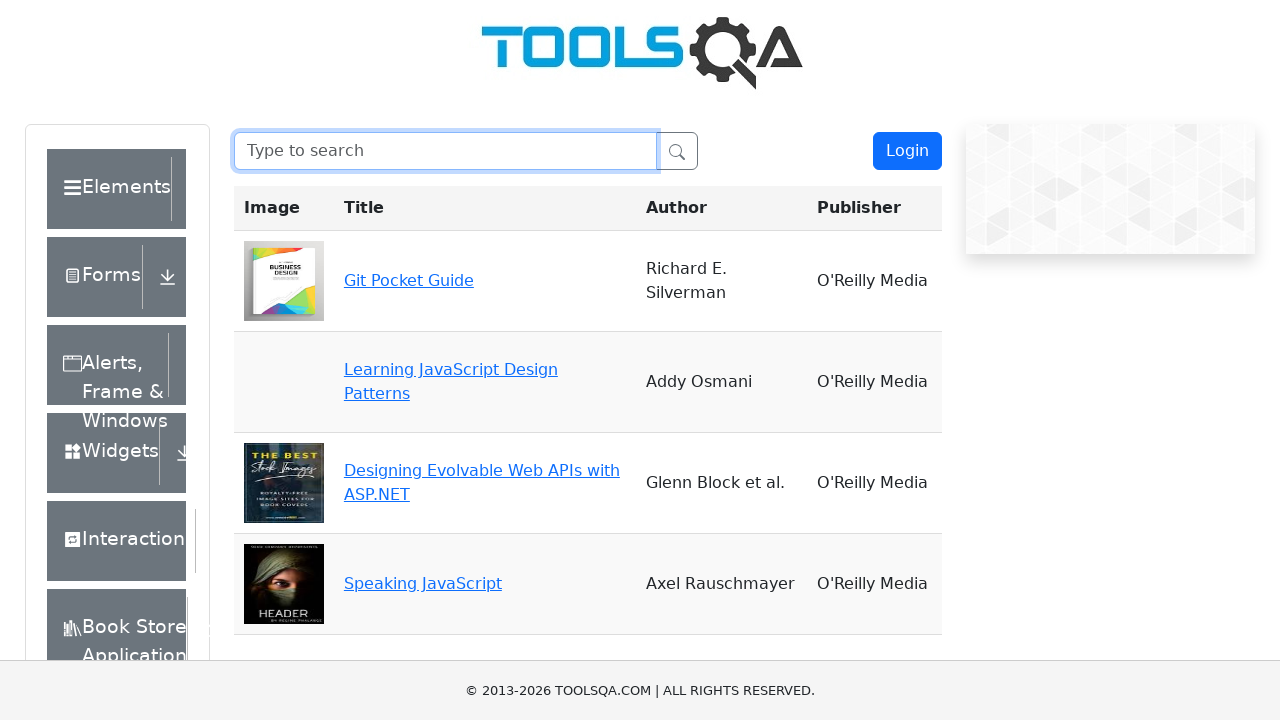

Clicked on 'Git Pocket Guide' to view book details at (409, 280) on xpath=//*[@id='see-book-Git Pocket Guide']/a
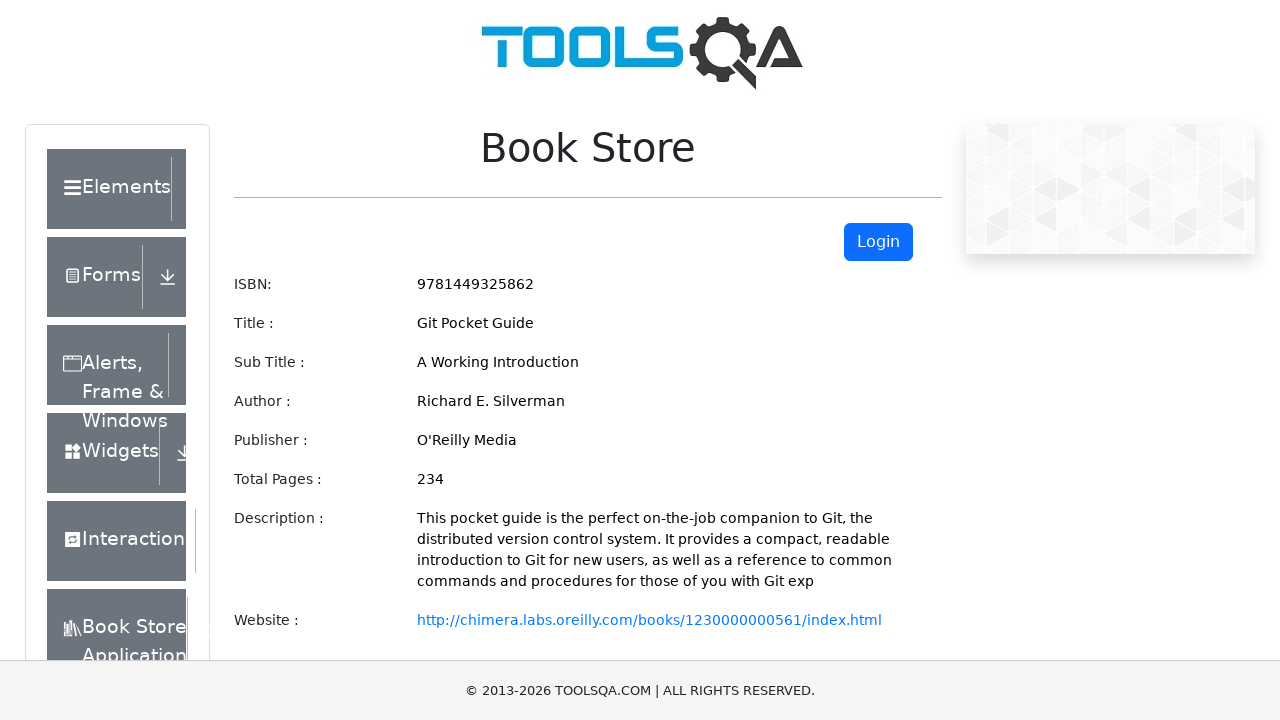

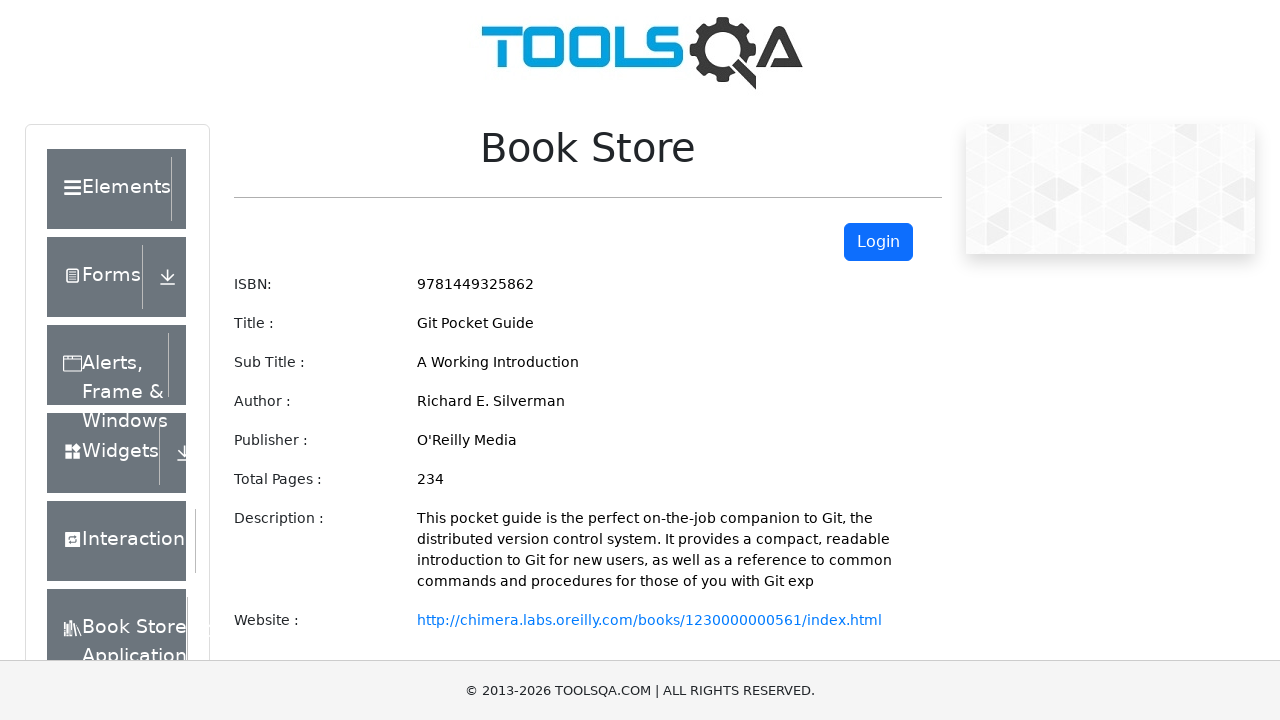